Tests dropdown/select element interactions by selecting options using visible text, index, and value methods on a training website

Starting URL: https://training-support.net/webelements/selects

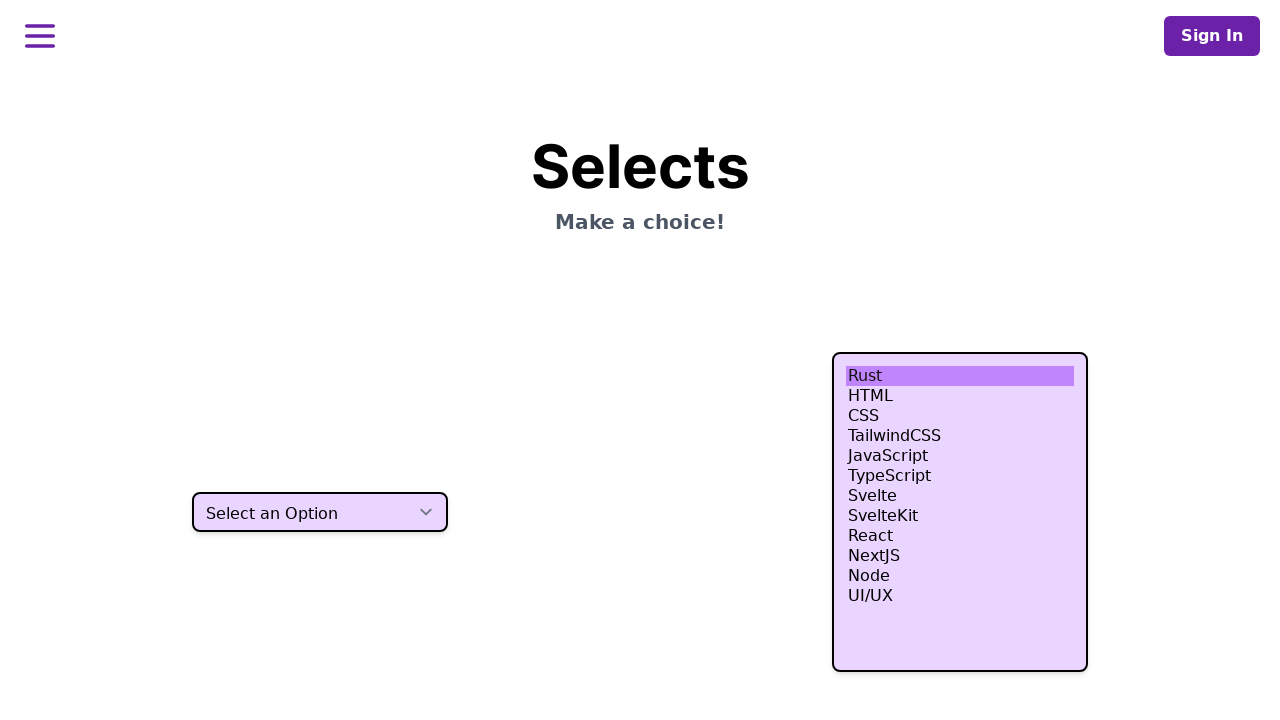

Located dropdown element with class 'select.h-10'
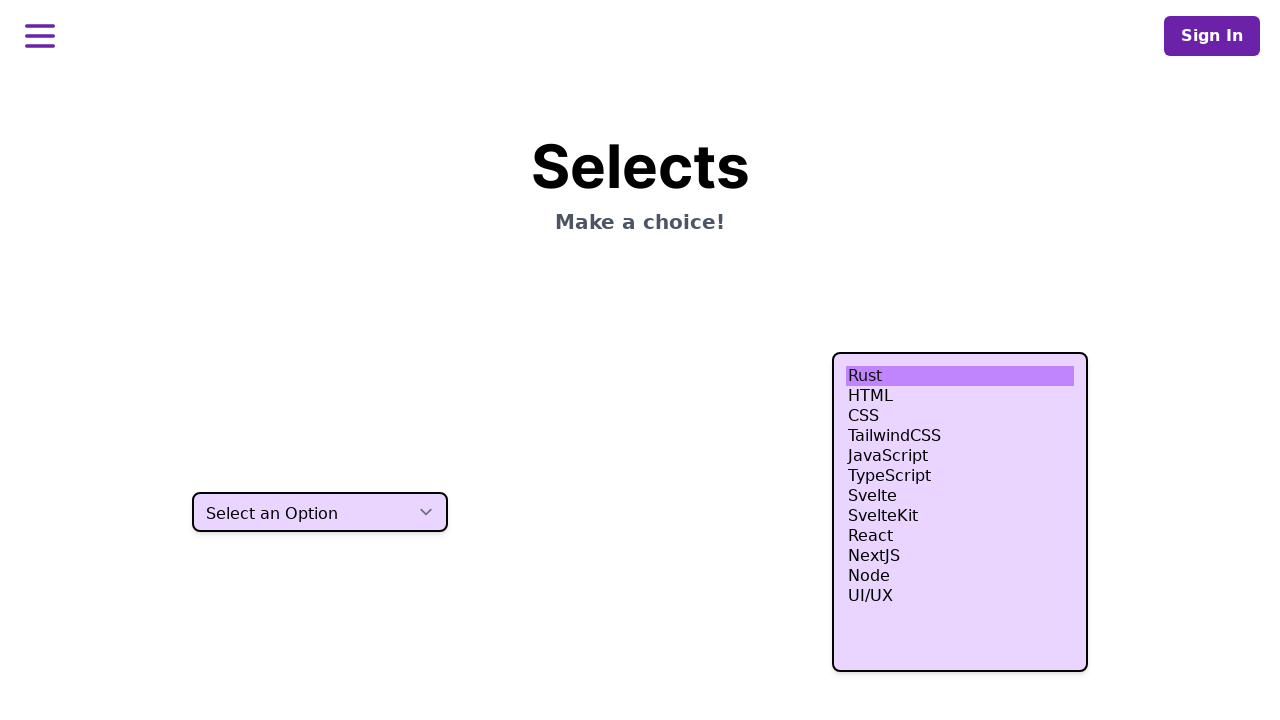

Selected dropdown option by label 'One' on select.h-10
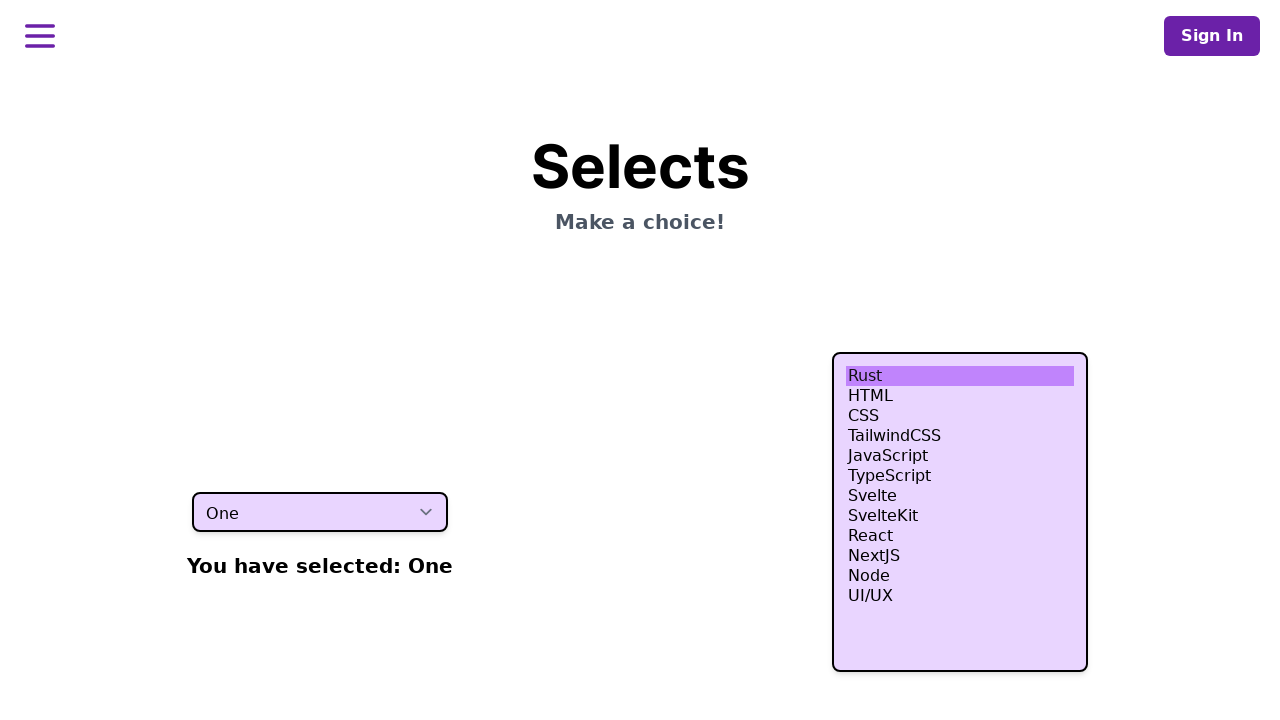

Waited 500ms for selection to apply
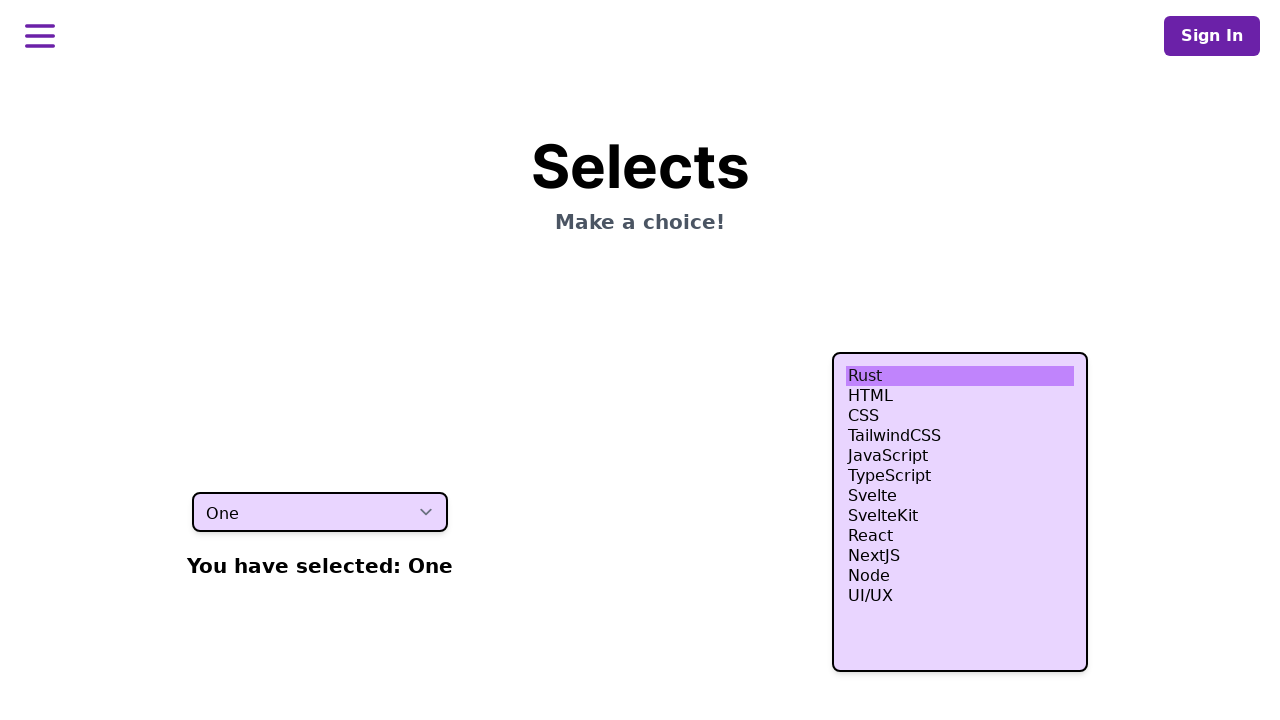

Selected dropdown option by index 2 on select.h-10
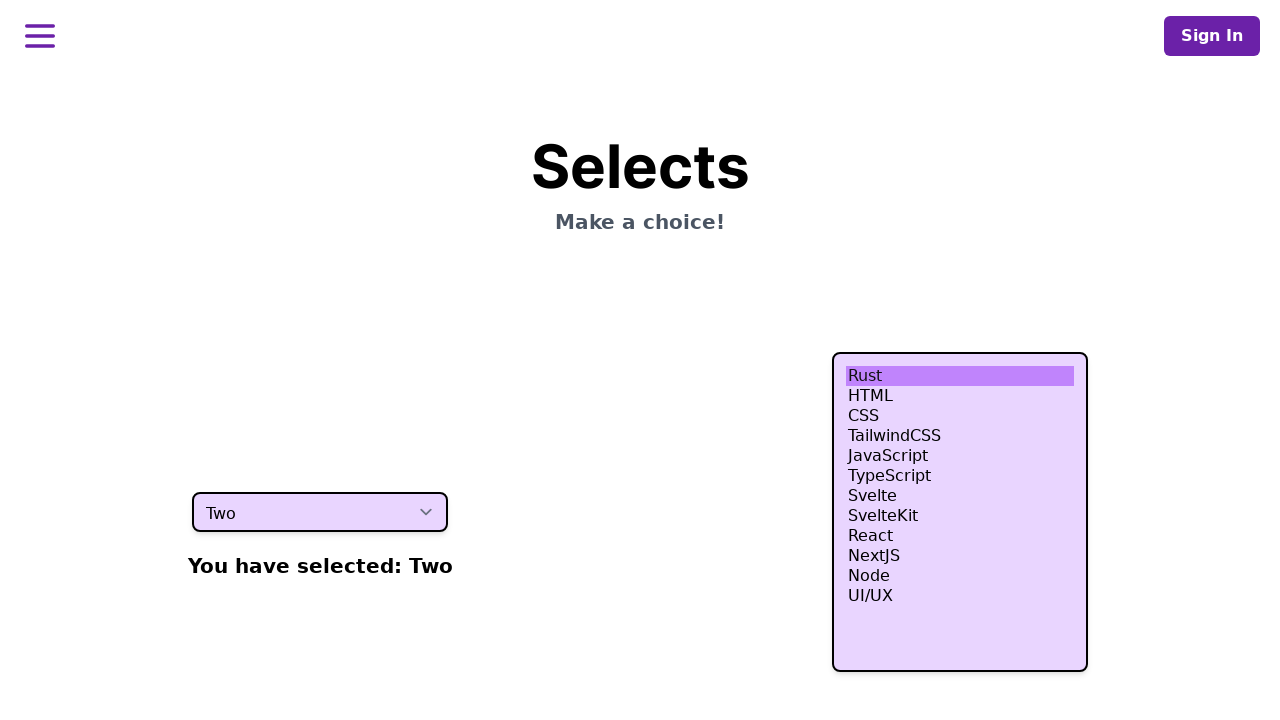

Waited 500ms for selection to apply
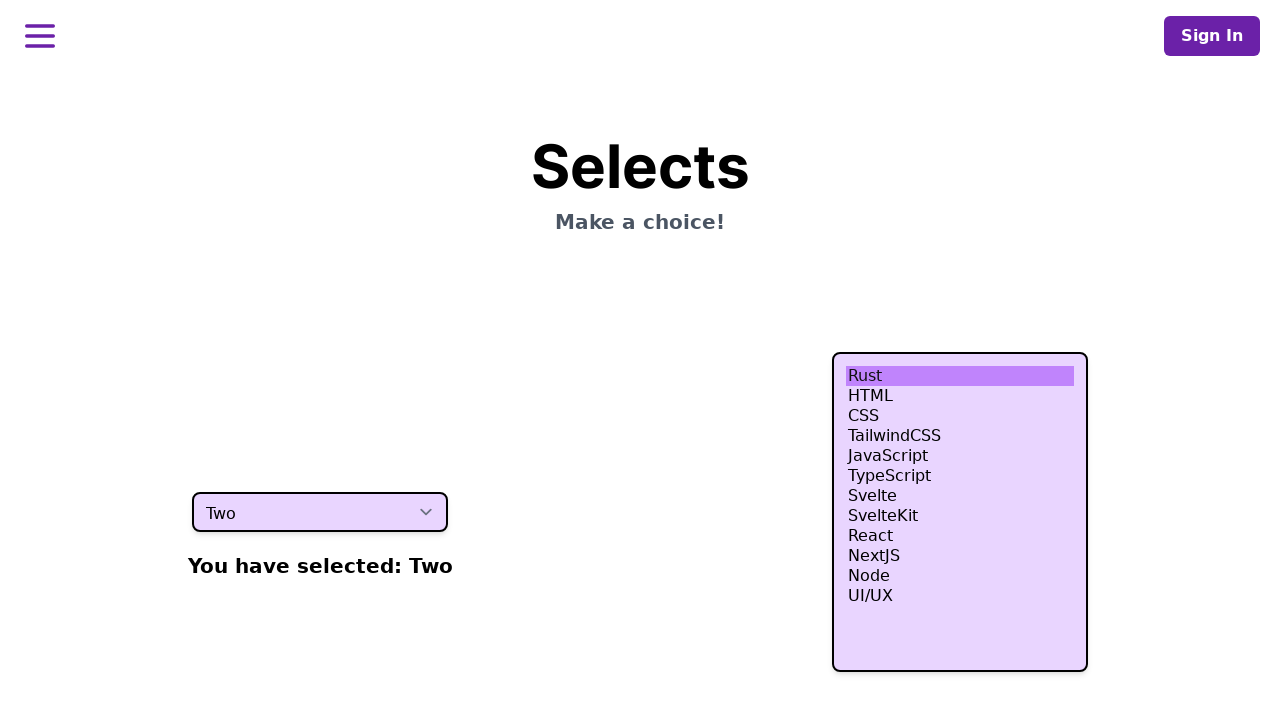

Selected dropdown option by value 'three' on select.h-10
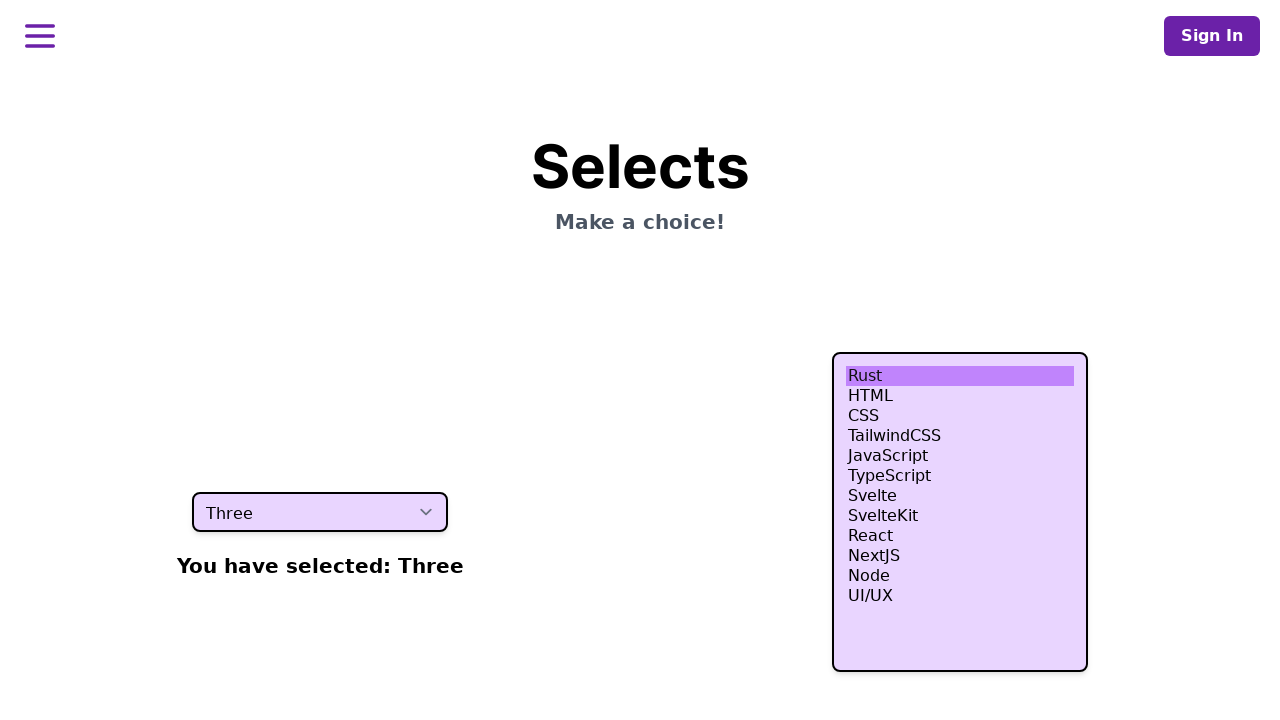

Waited 500ms for final selection to apply
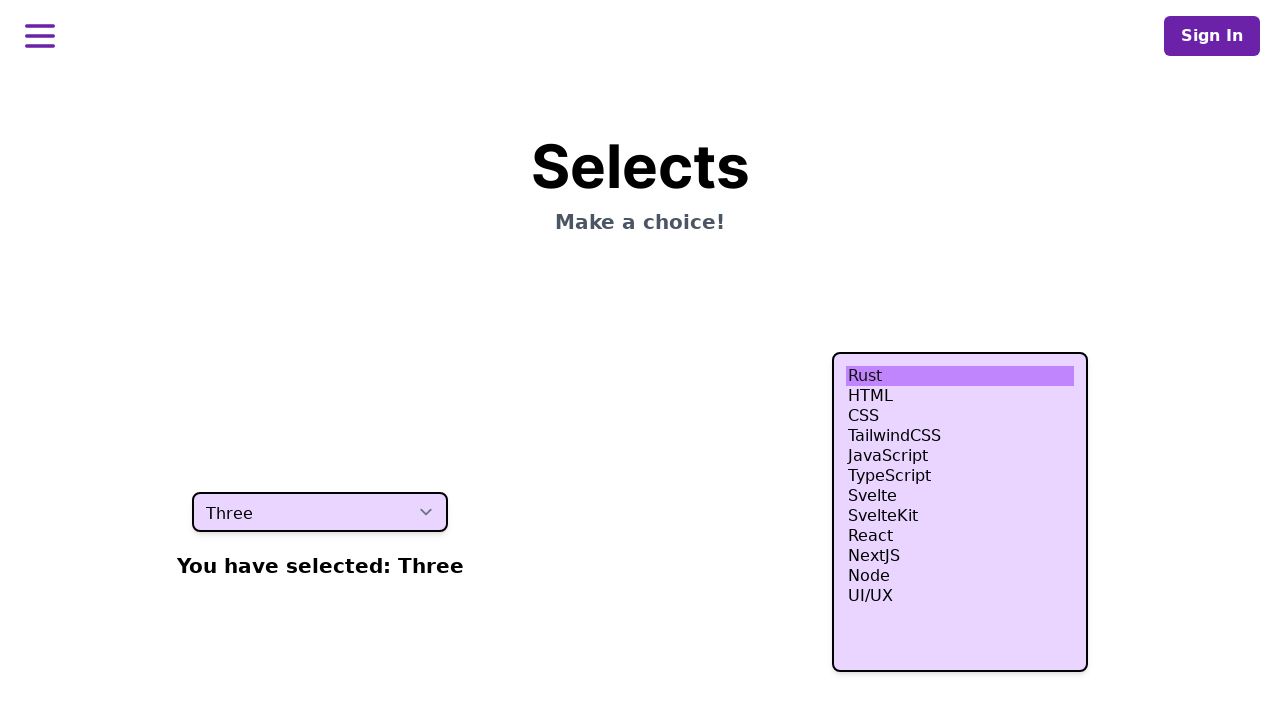

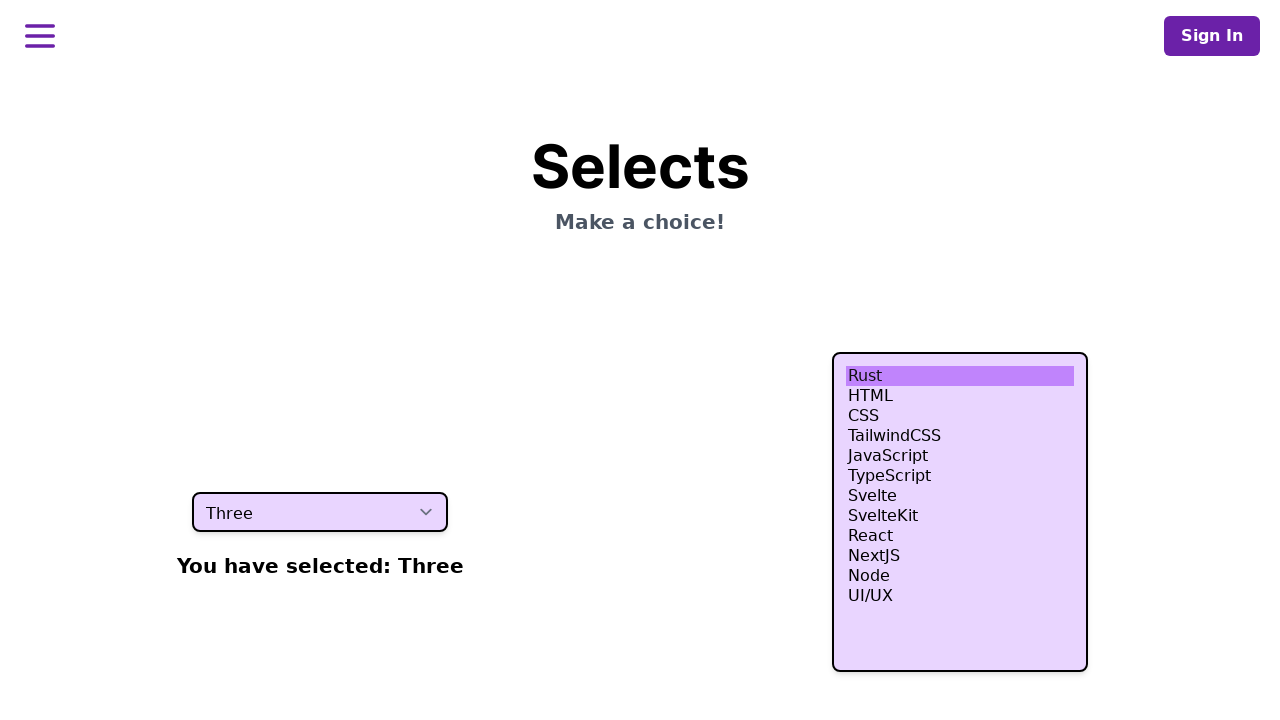